Tests browser navigation by clicking a link, then using browser back and forward navigation buttons

Starting URL: https://rahulshettyacademy.com/seleniumPractise/#/

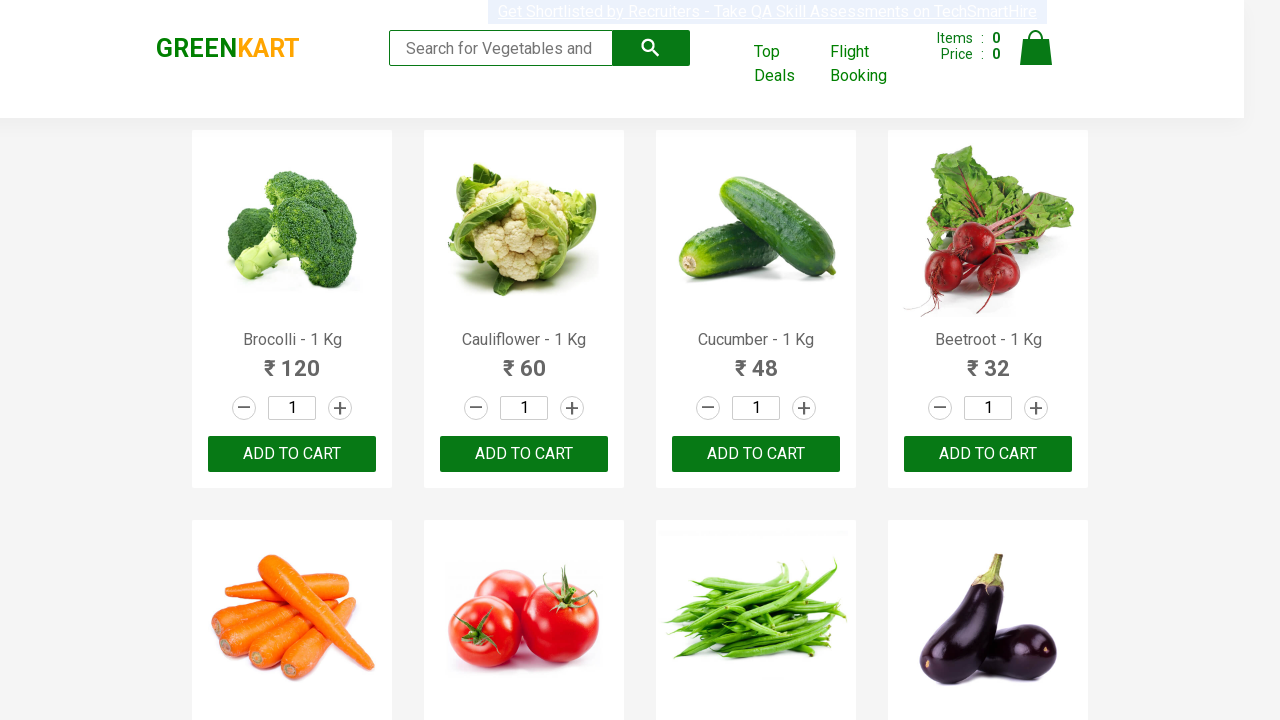

Located 'Top Deals' link element
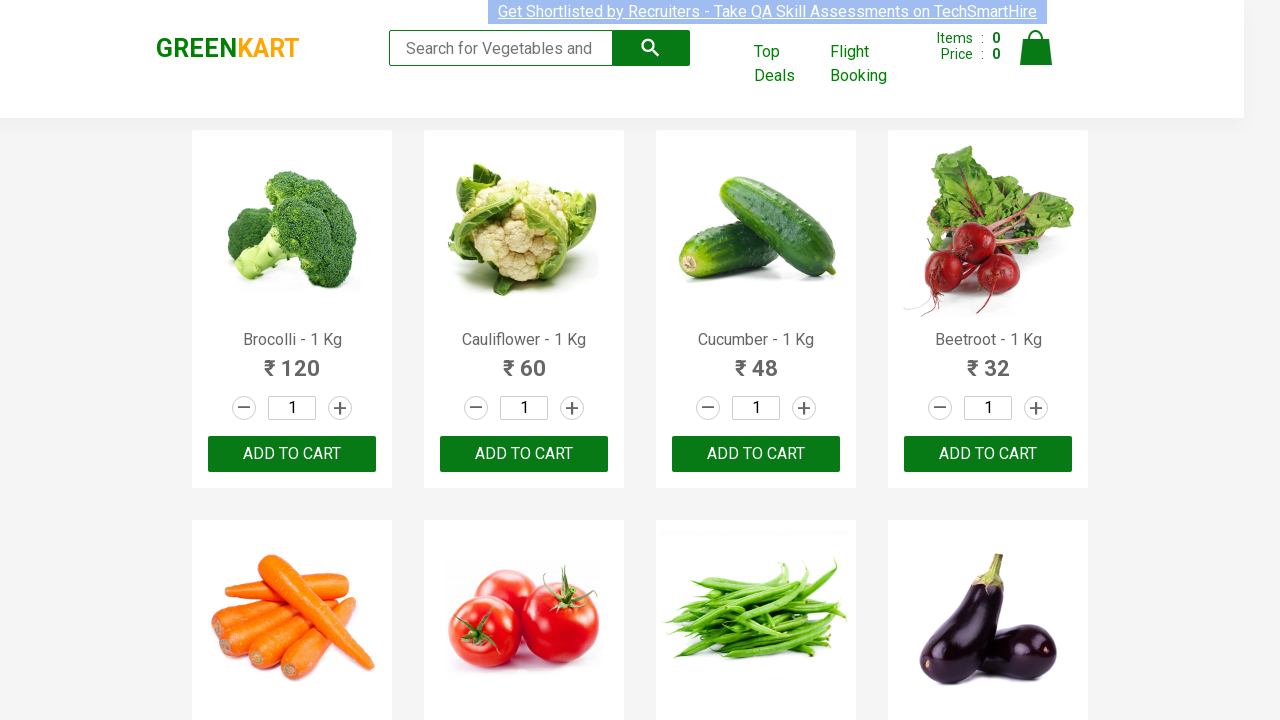

Removed target attribute from 'Top Deals' link
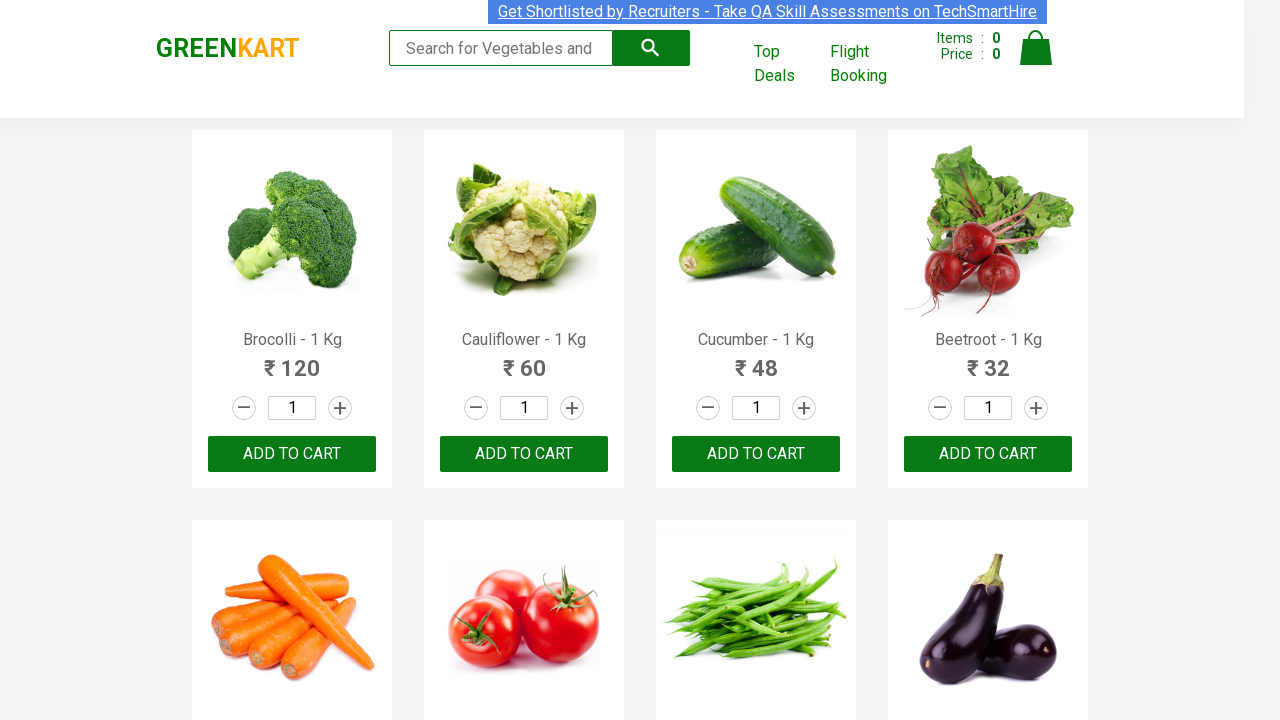

Clicked 'Top Deals' link at (787, 64) on text=Top Deals
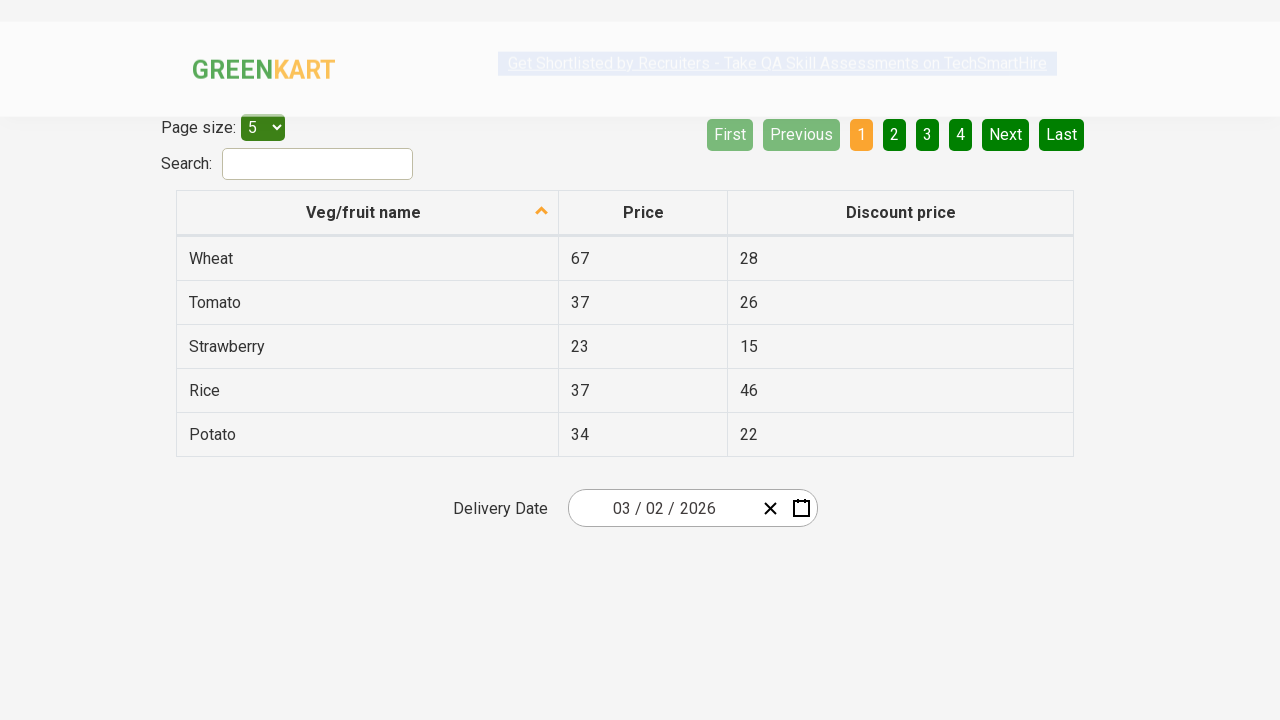

Waited for page to load after clicking link
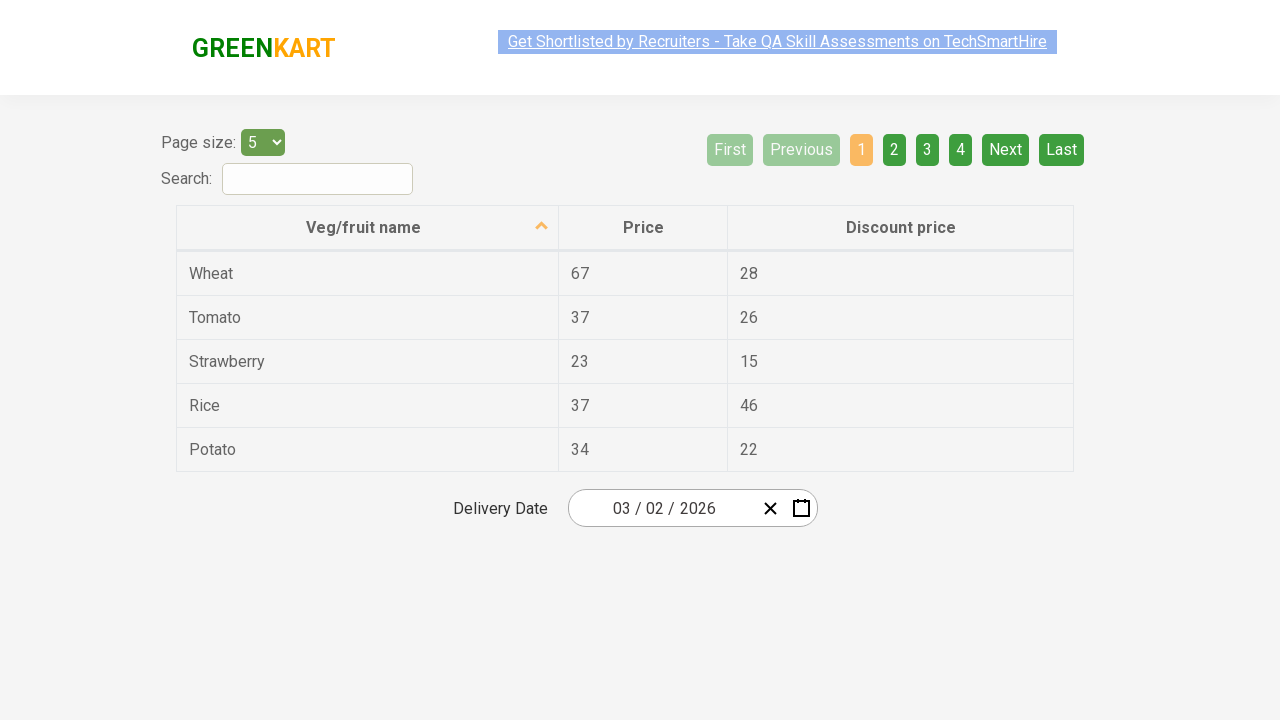

Navigated backward using browser back button
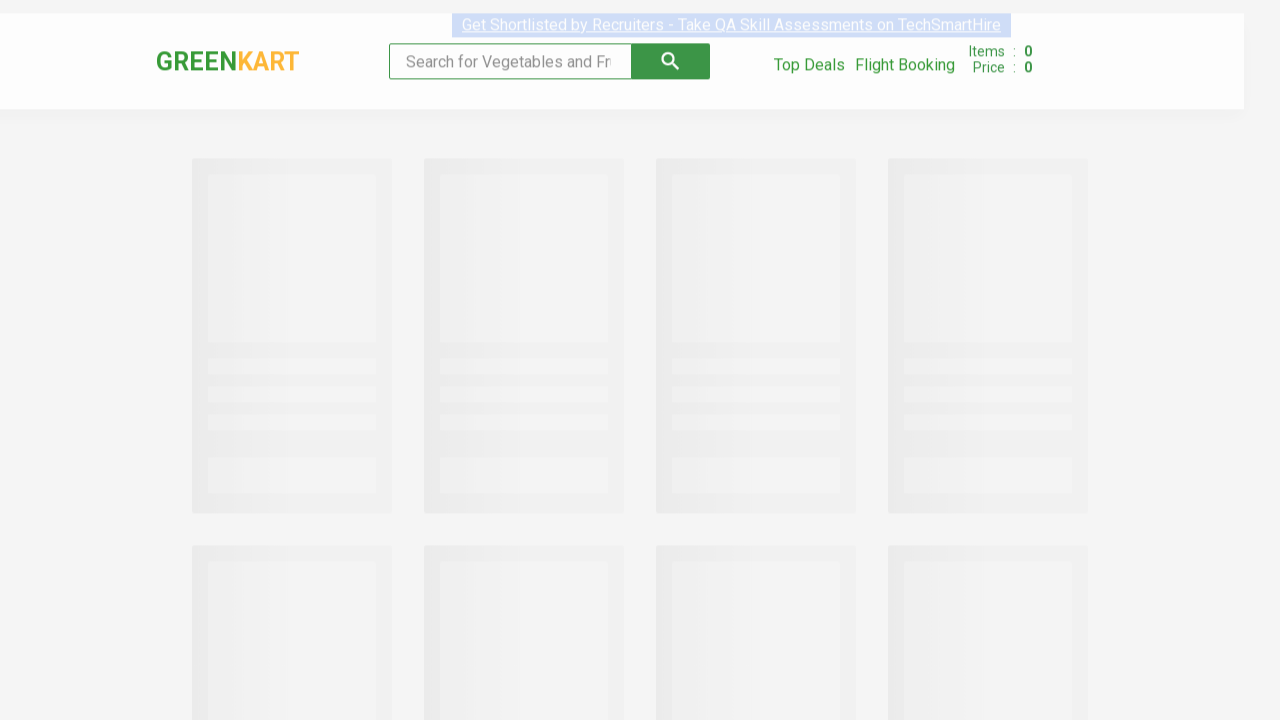

Waited for page to load after going back
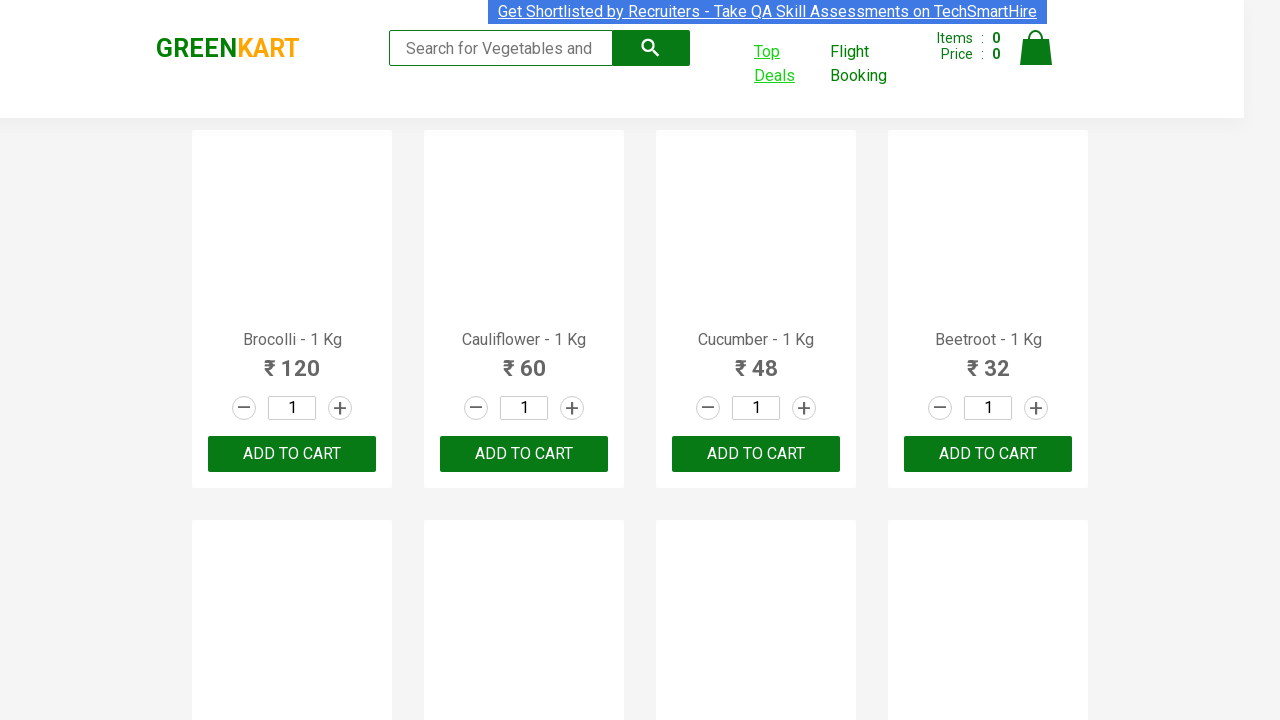

Navigated forward using browser forward button
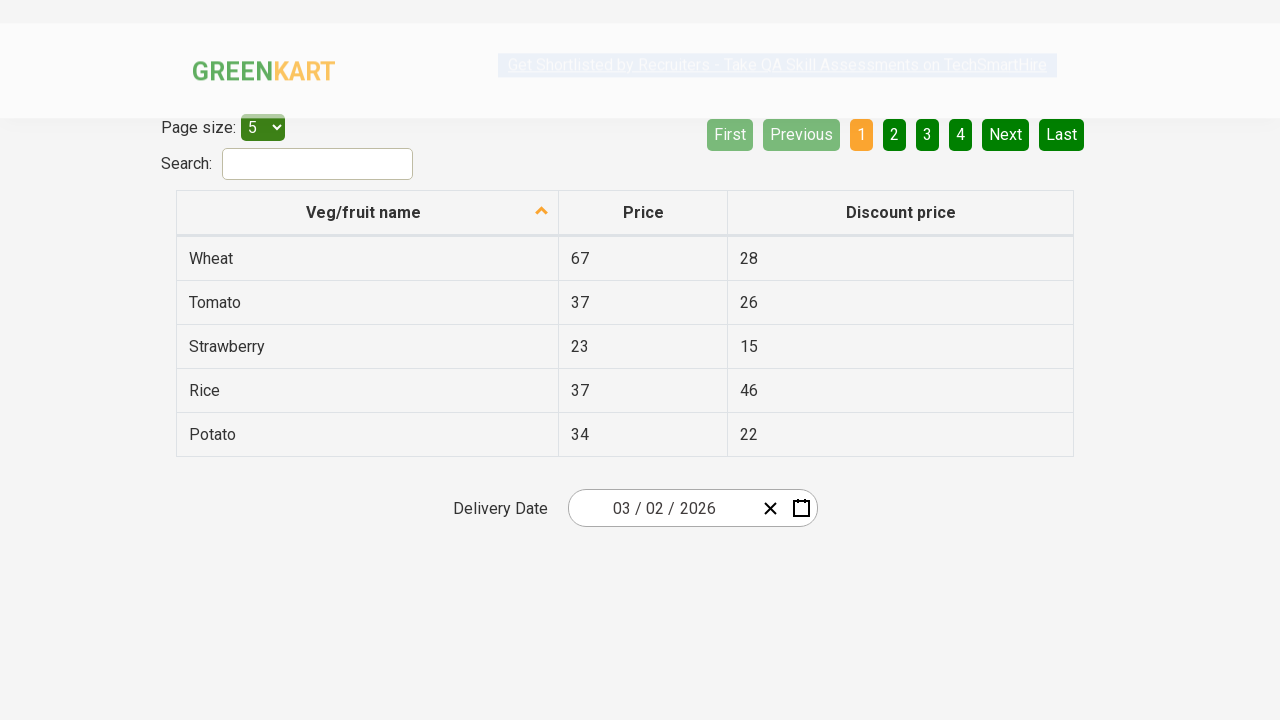

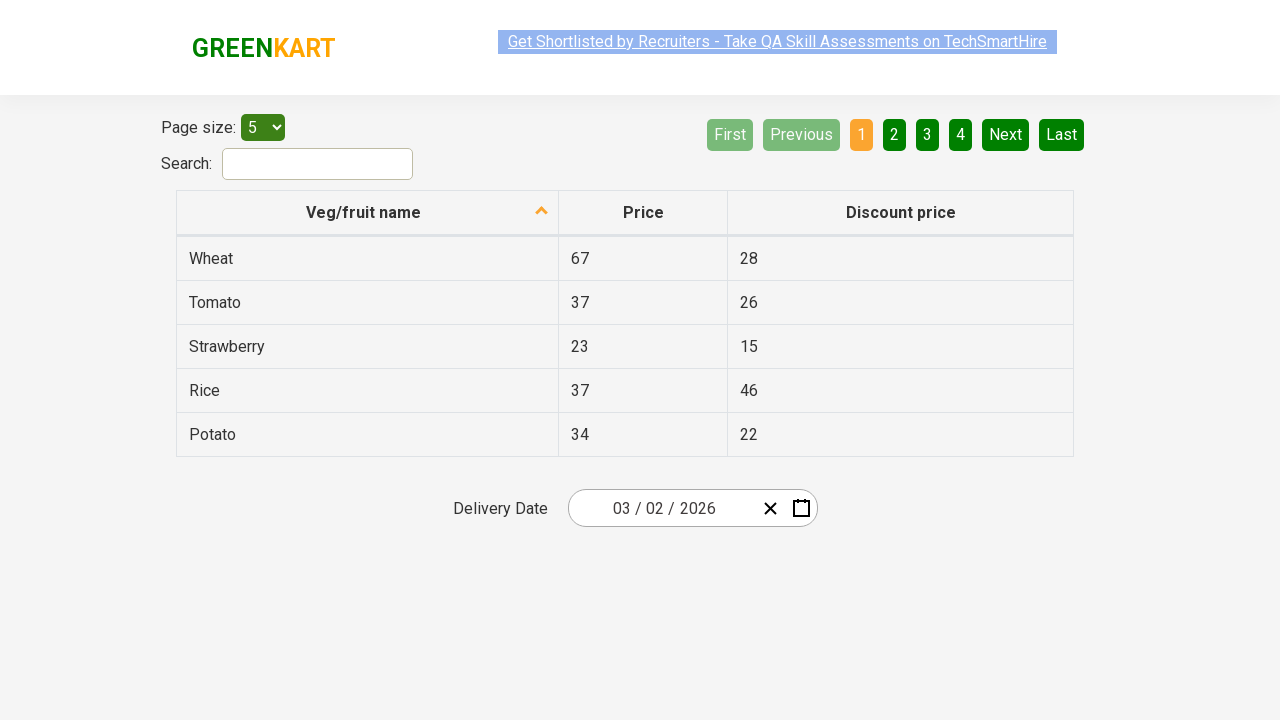